Tests finding a link by its text (a calculated number), clicking it, then filling out a form with personal information (first name, last name, city, country) and submitting it.

Starting URL: http://suninjuly.github.io/find_link_text

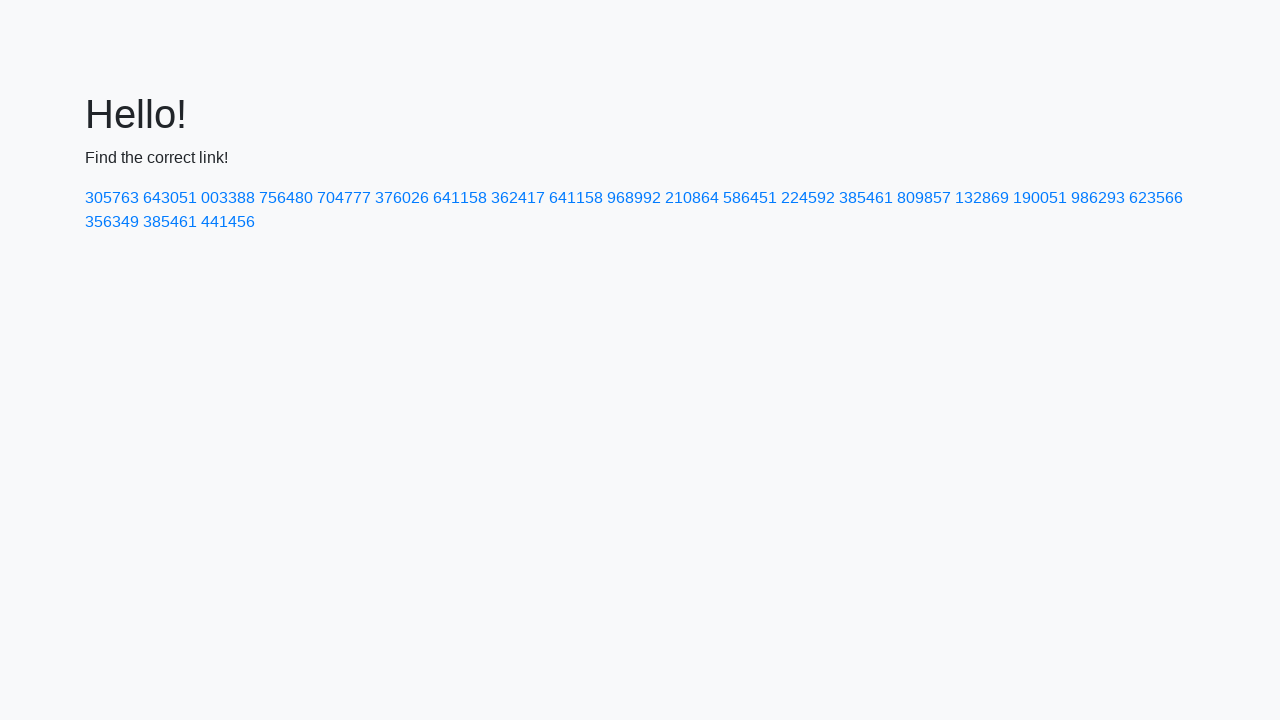

Clicked link with calculated text '224592' at (808, 198) on a:text-is('224592')
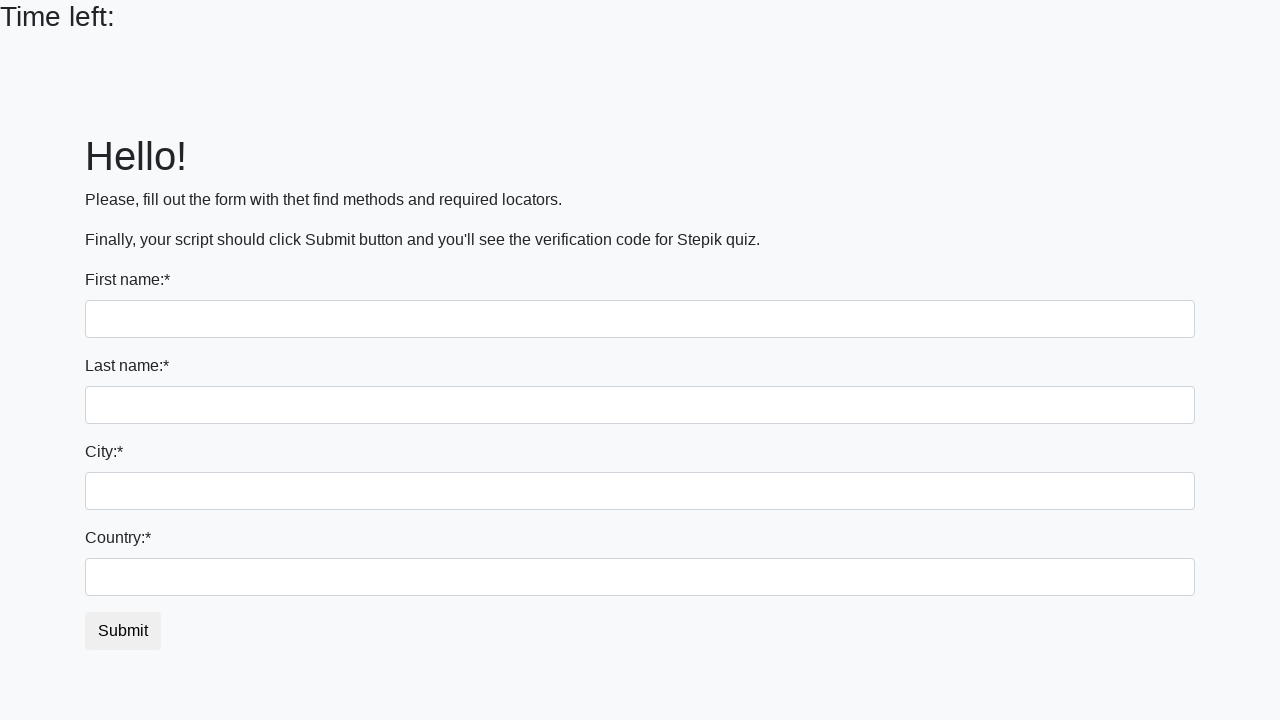

Filled first name field with 'Ivan' on input
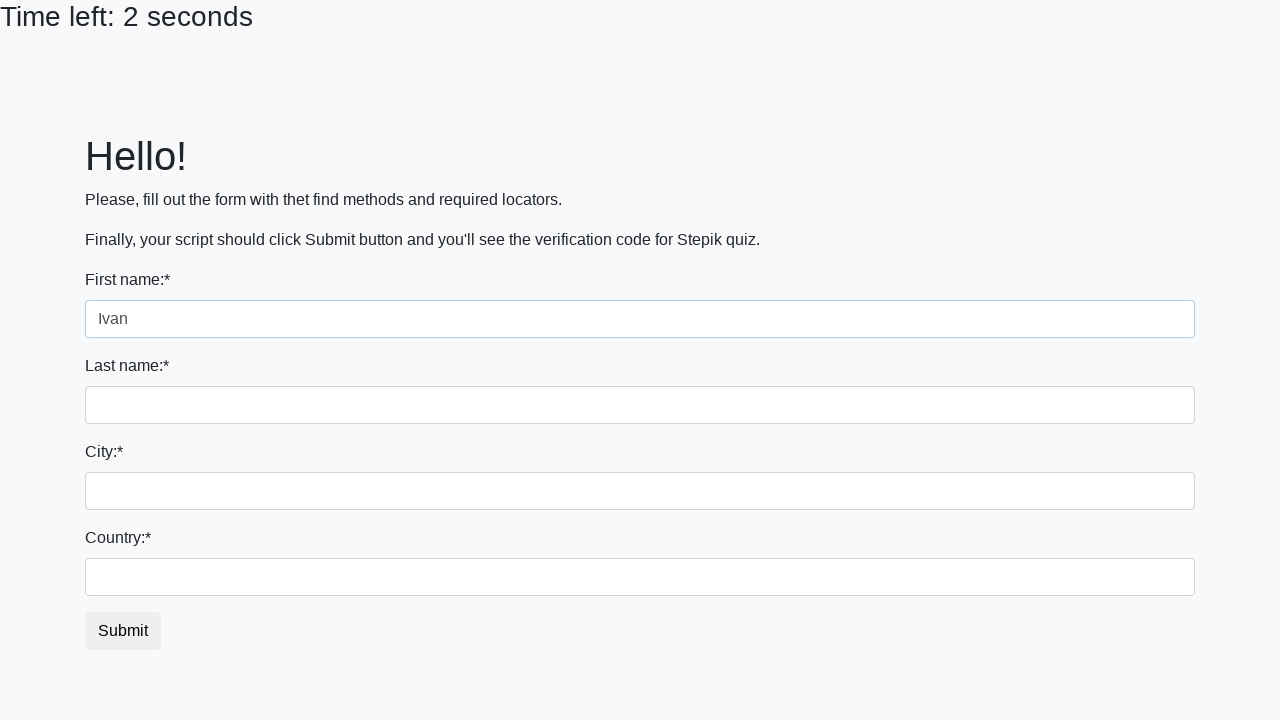

Filled last name field with 'Petrov' on input[name='last_name']
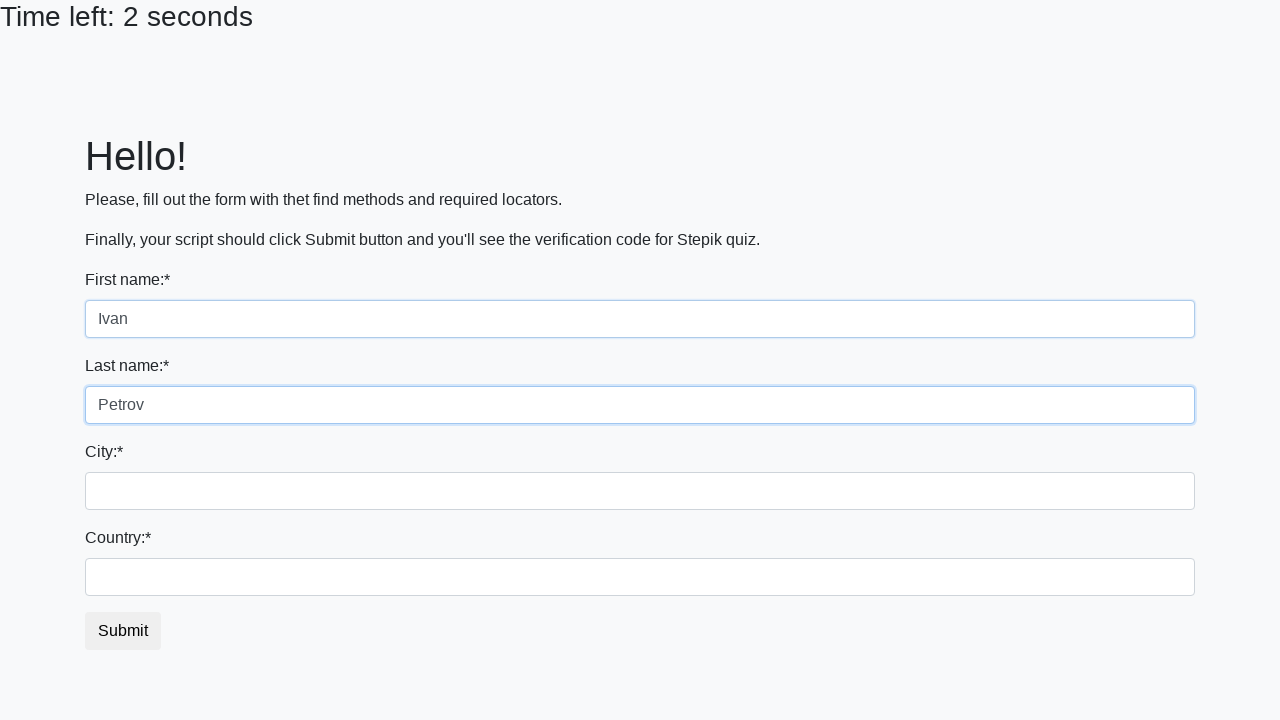

Filled city field with 'Smolensk' on .form-control.city
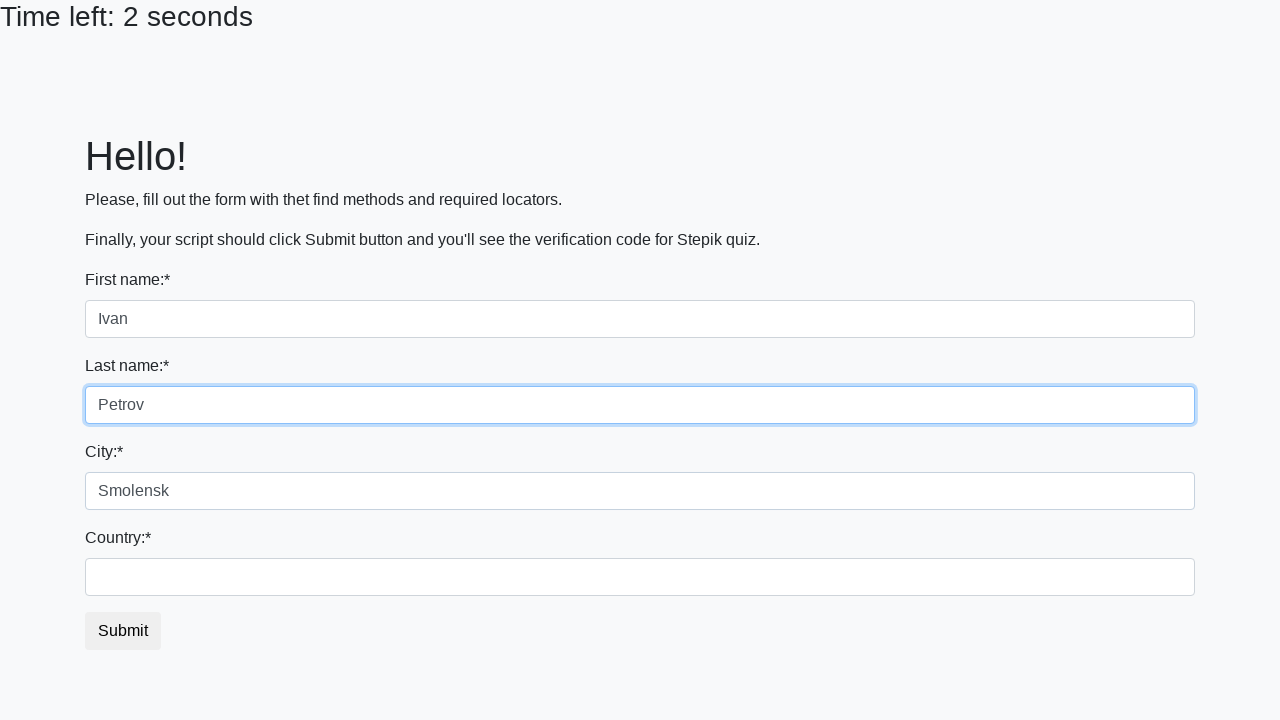

Filled country field with 'Russia' on #country
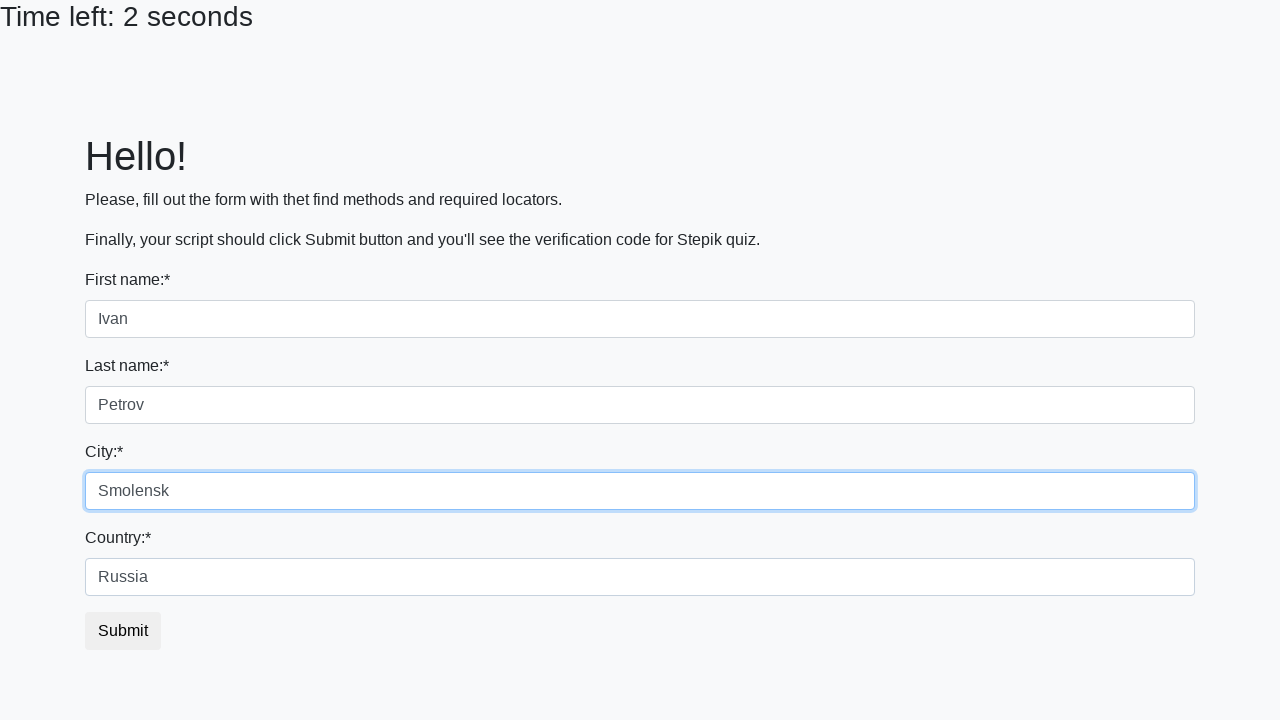

Clicked submit button to complete form submission at (123, 631) on button.btn
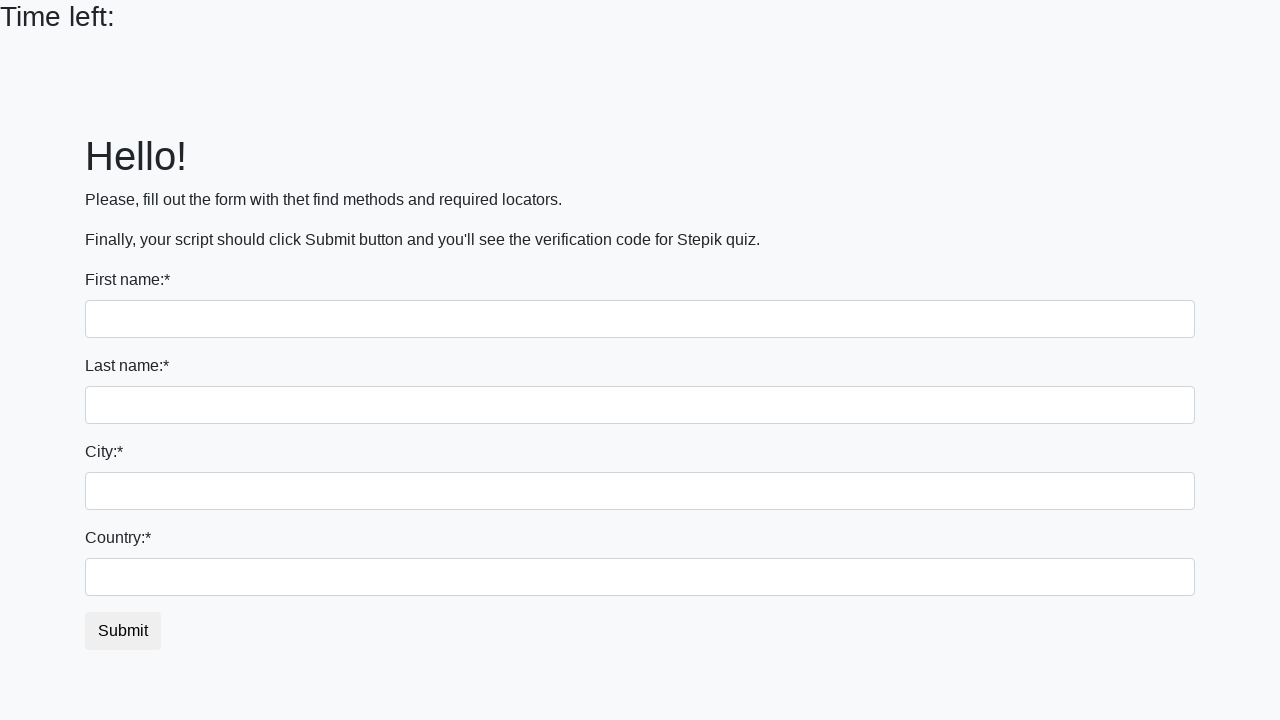

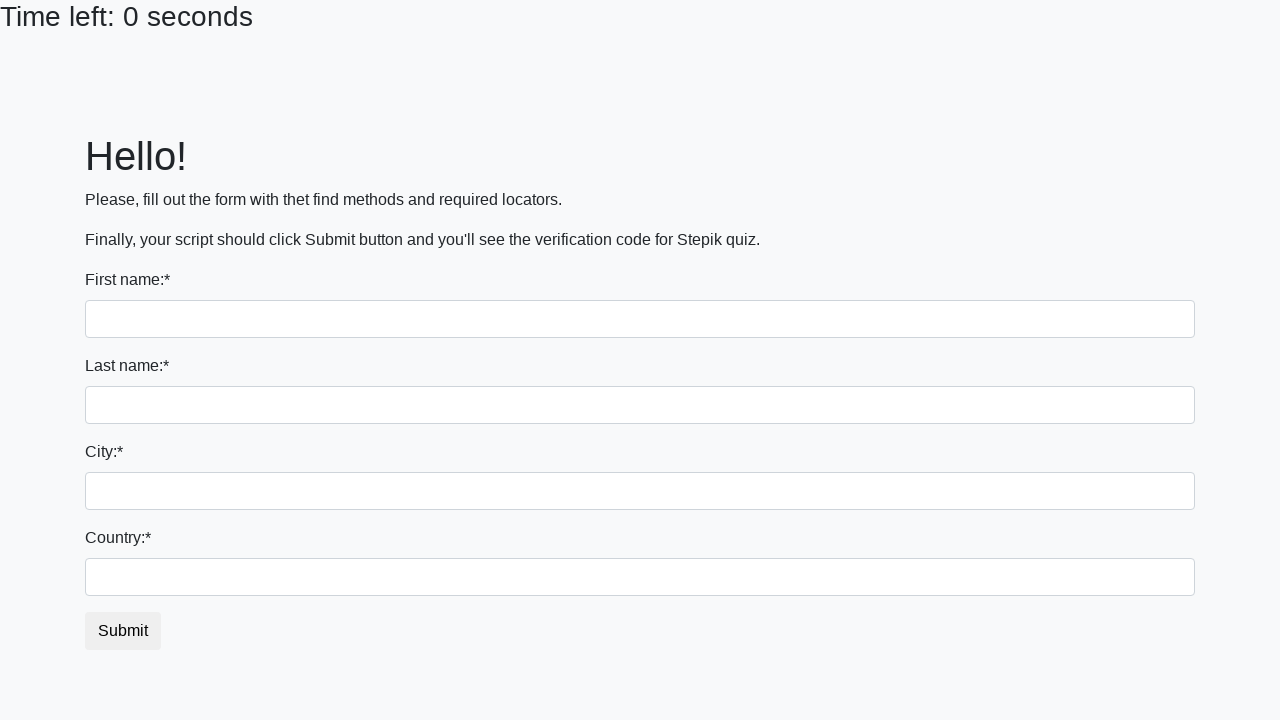